Tests marking all todo items as completed using the toggle all checkbox

Starting URL: https://demo.playwright.dev/todomvc

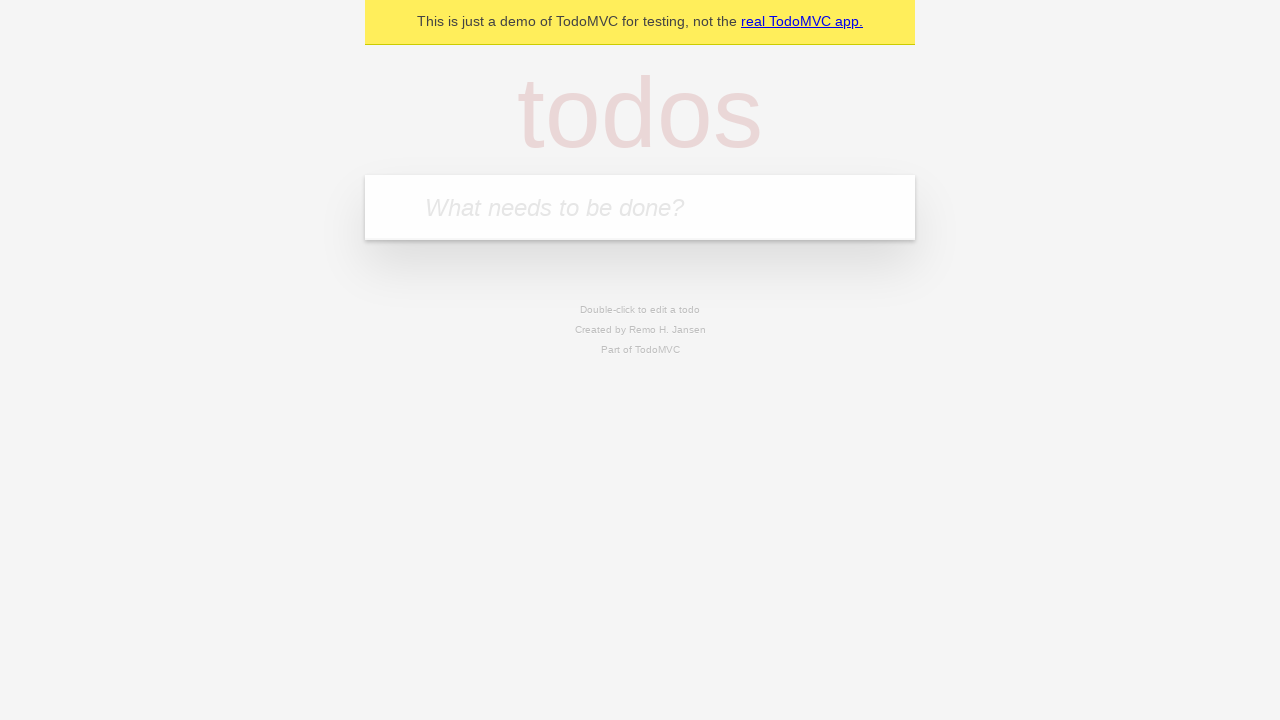

Filled new todo field with 'buy some cheese' on internal:attr=[placeholder="What needs to be done?"i]
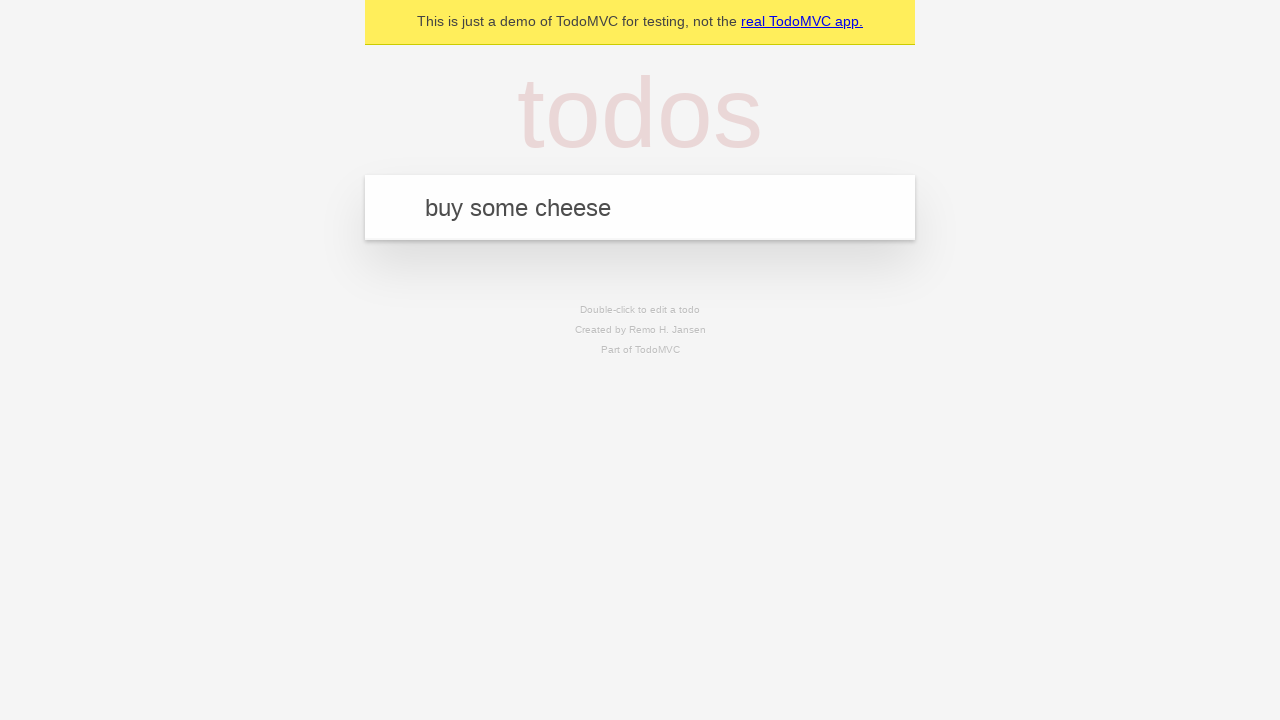

Pressed Enter to create todo 'buy some cheese' on internal:attr=[placeholder="What needs to be done?"i]
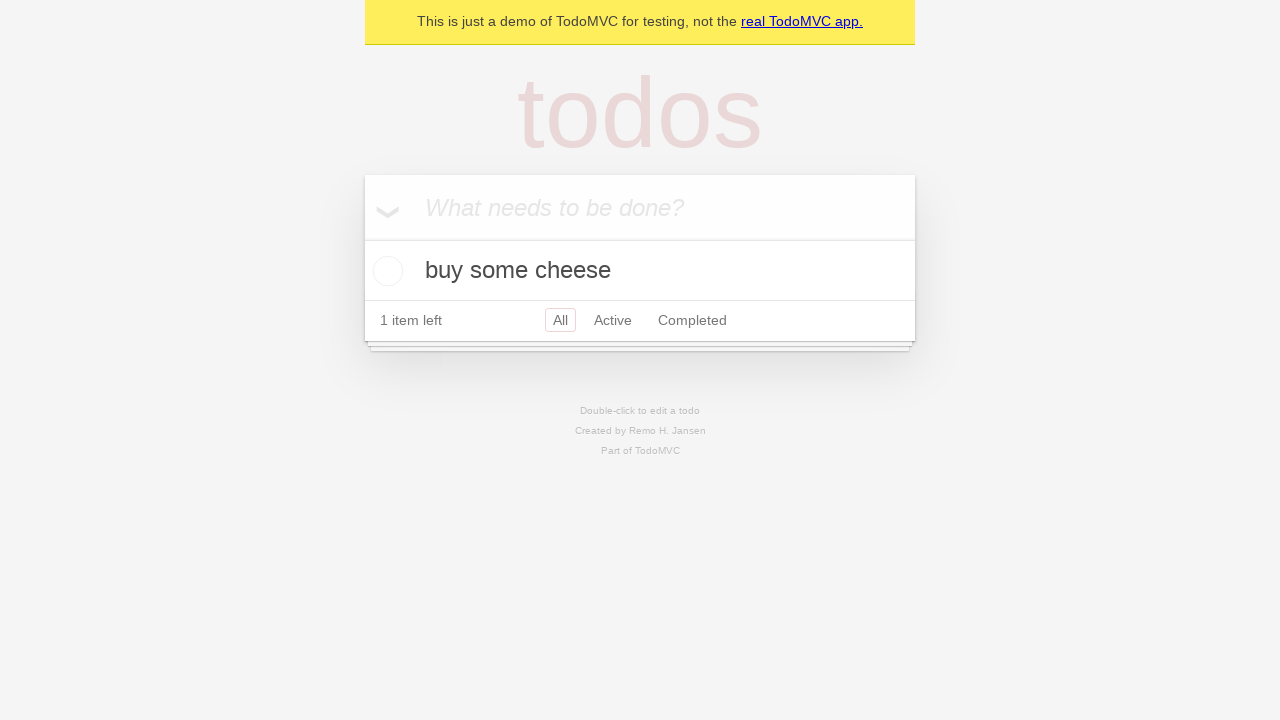

Filled new todo field with 'feed the cat' on internal:attr=[placeholder="What needs to be done?"i]
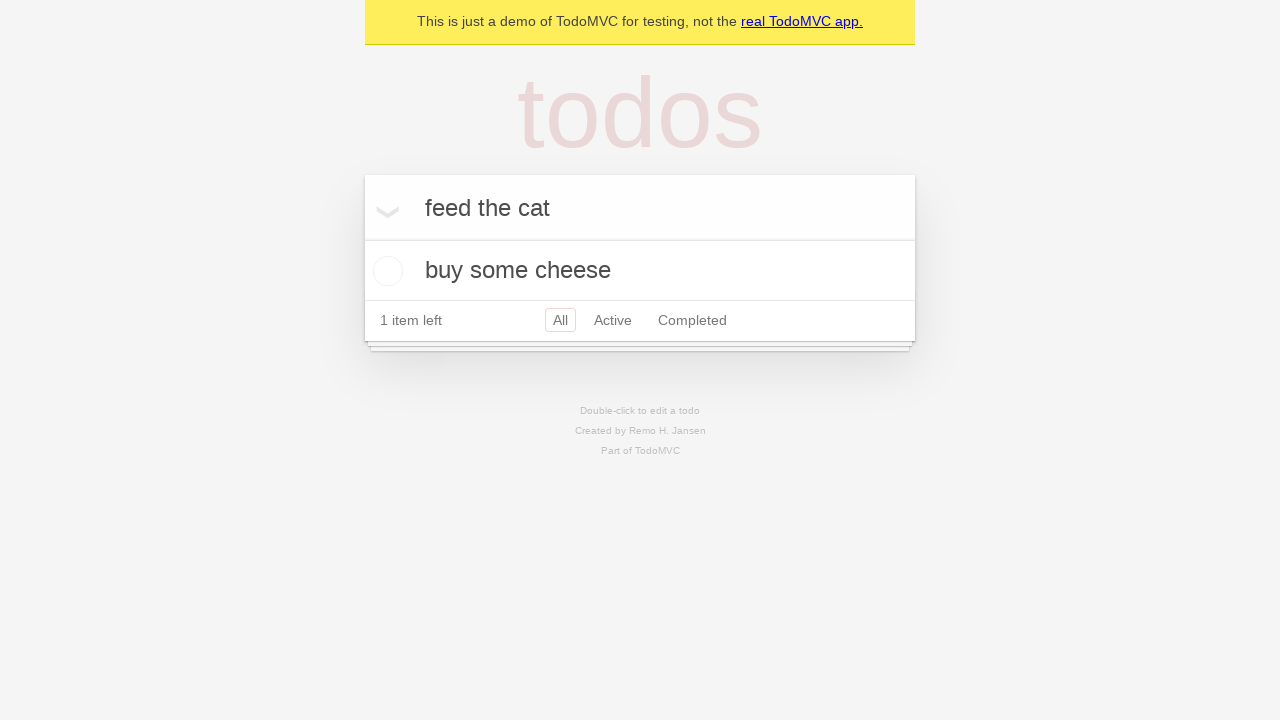

Pressed Enter to create todo 'feed the cat' on internal:attr=[placeholder="What needs to be done?"i]
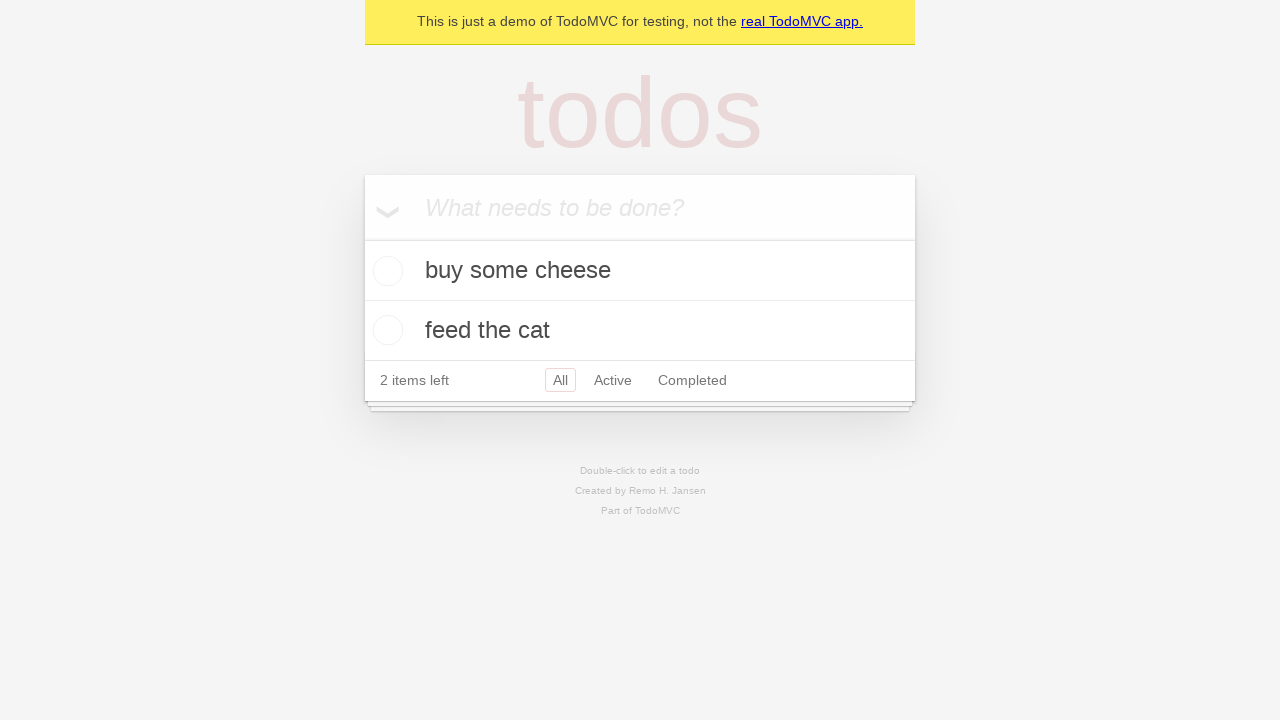

Filled new todo field with 'book a doctors appointment' on internal:attr=[placeholder="What needs to be done?"i]
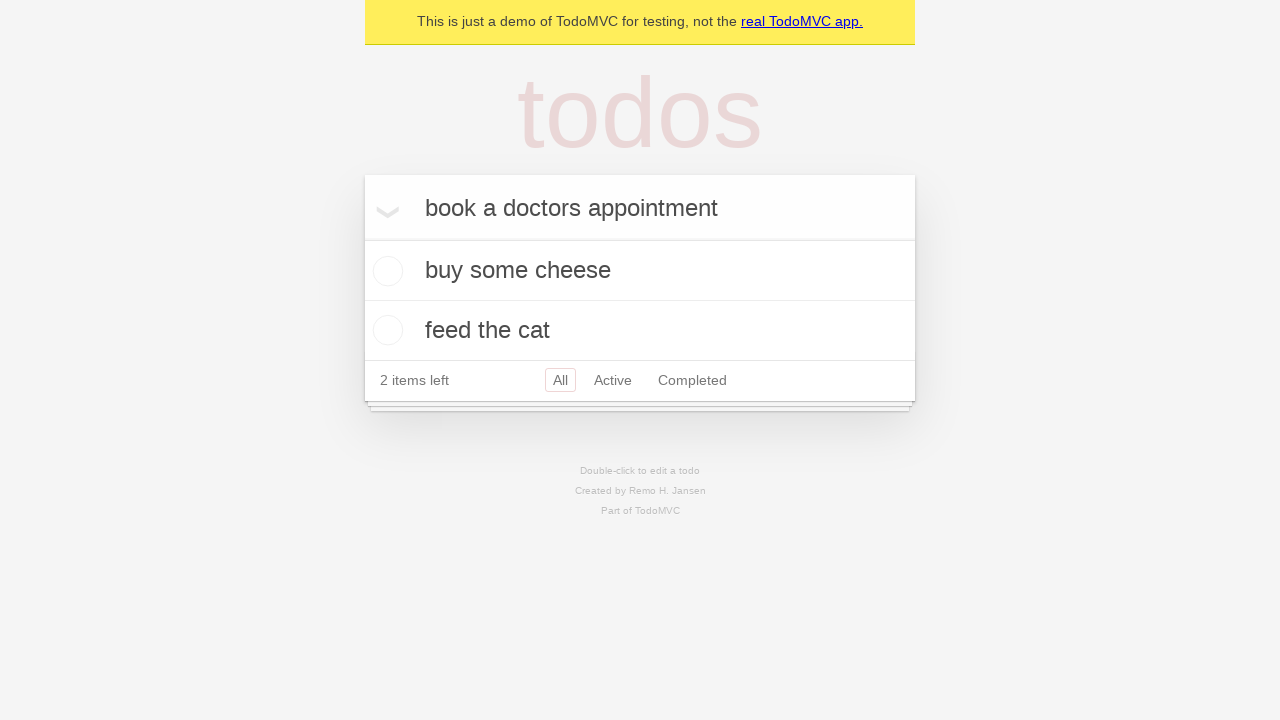

Pressed Enter to create todo 'book a doctors appointment' on internal:attr=[placeholder="What needs to be done?"i]
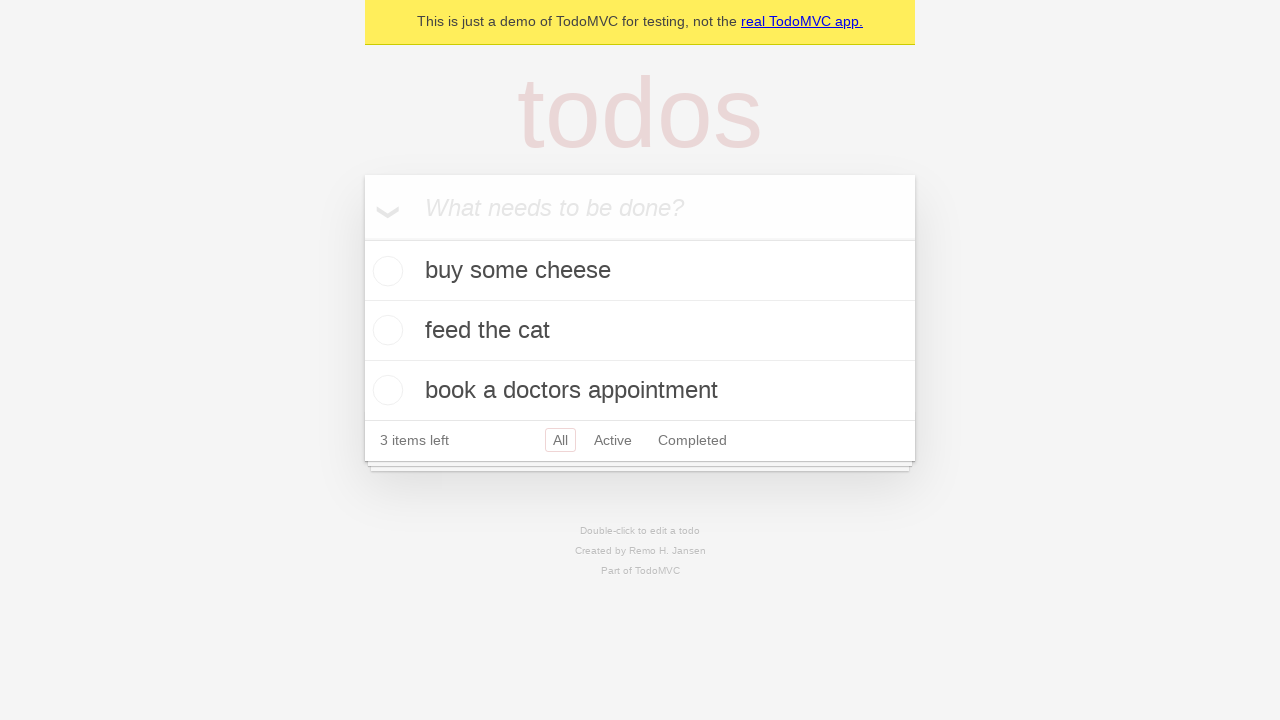

Clicked 'Mark all as complete' checkbox at (362, 238) on internal:label="Mark all as complete"i
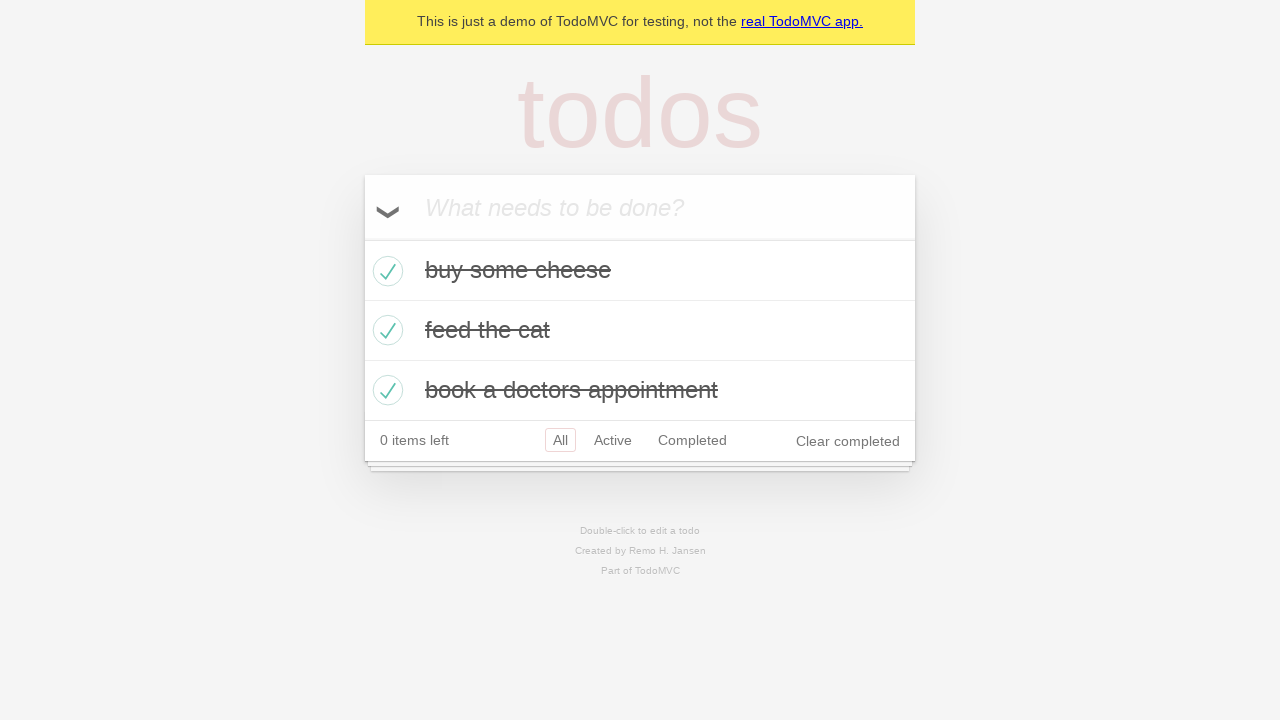

All todo items marked as completed
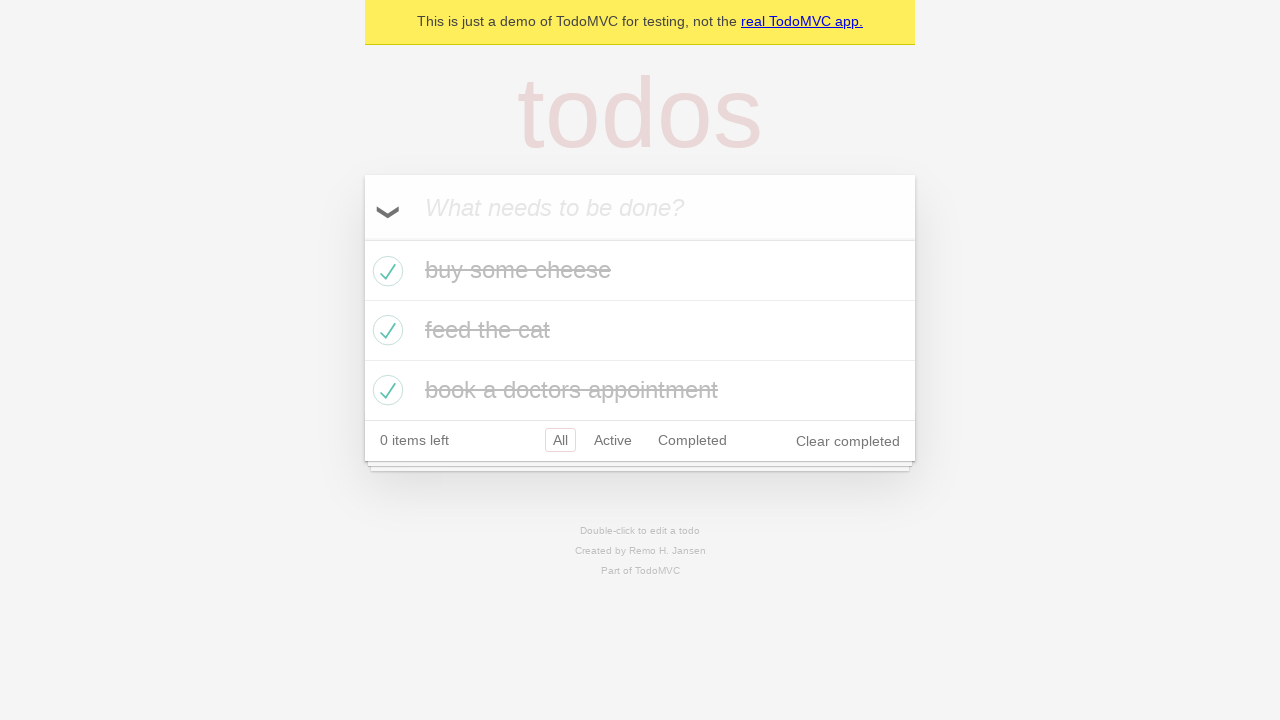

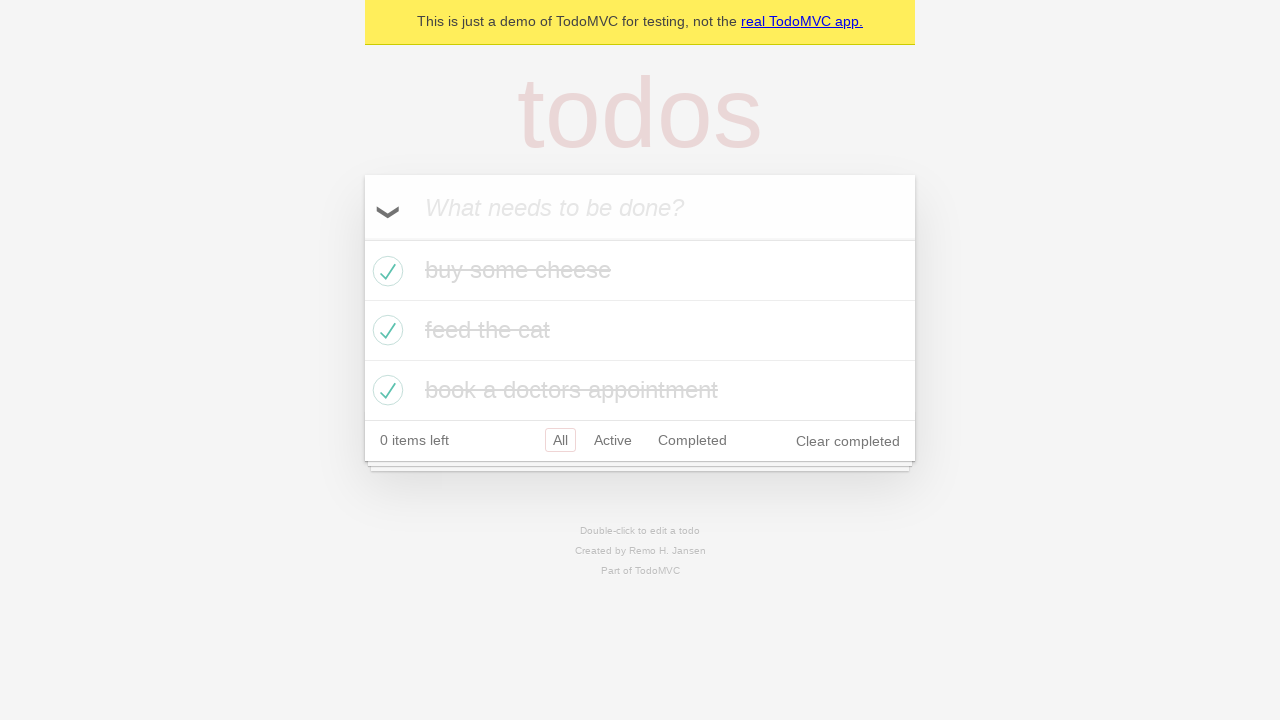